Tests form interaction by clearing a text field, entering text, and clicking on a date picker element

Starting URL: https://testautomationpractice.blogspot.com/

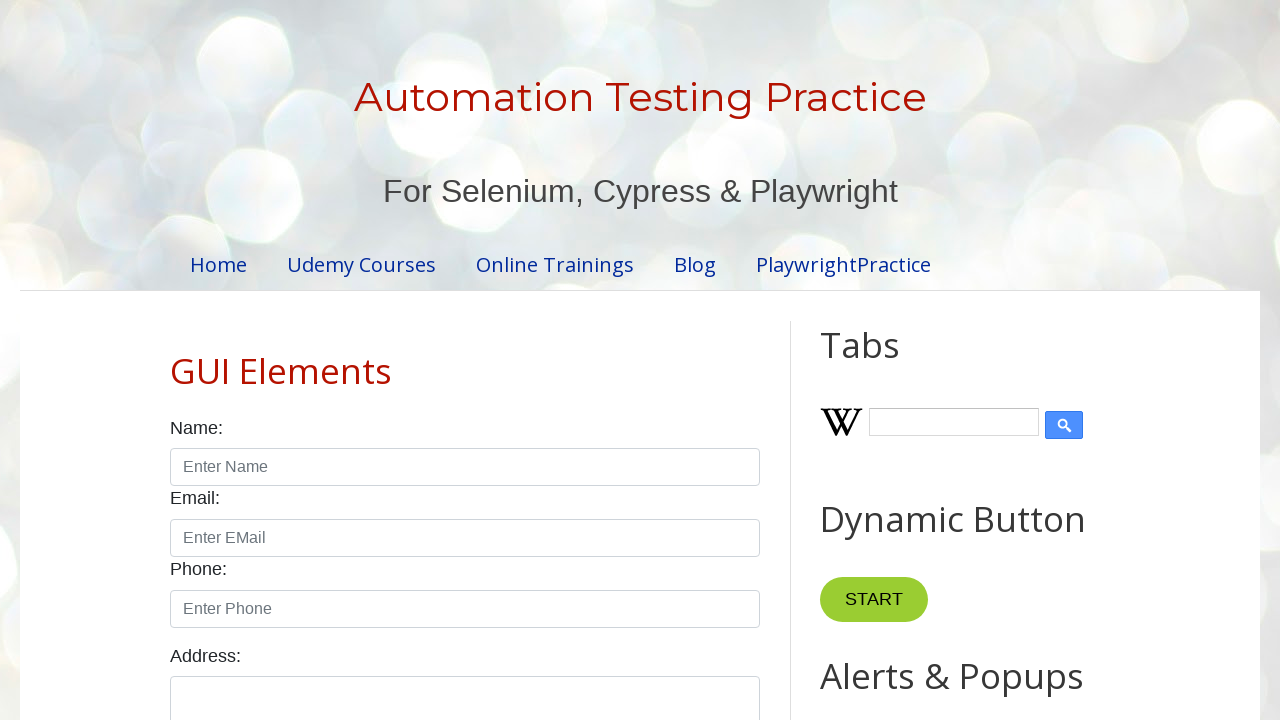

Cleared text field and entered 'abc' on #field1
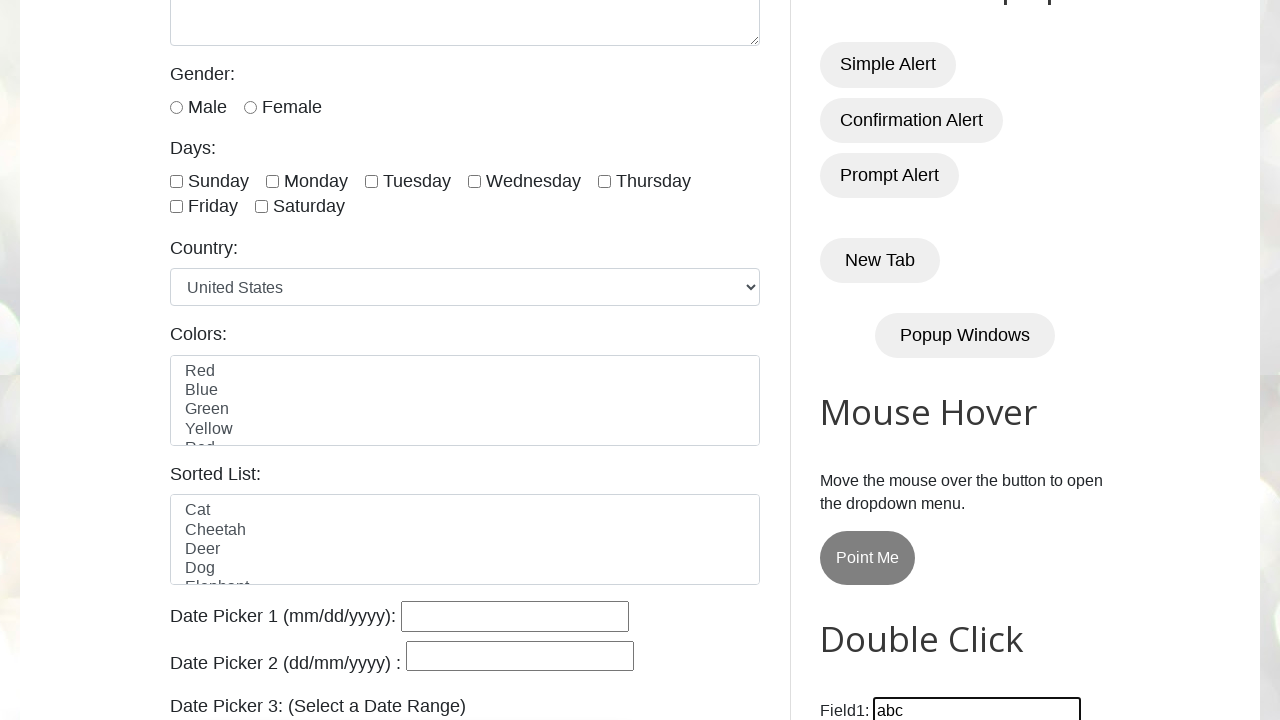

Clicked on date picker element at (515, 616) on #datepicker
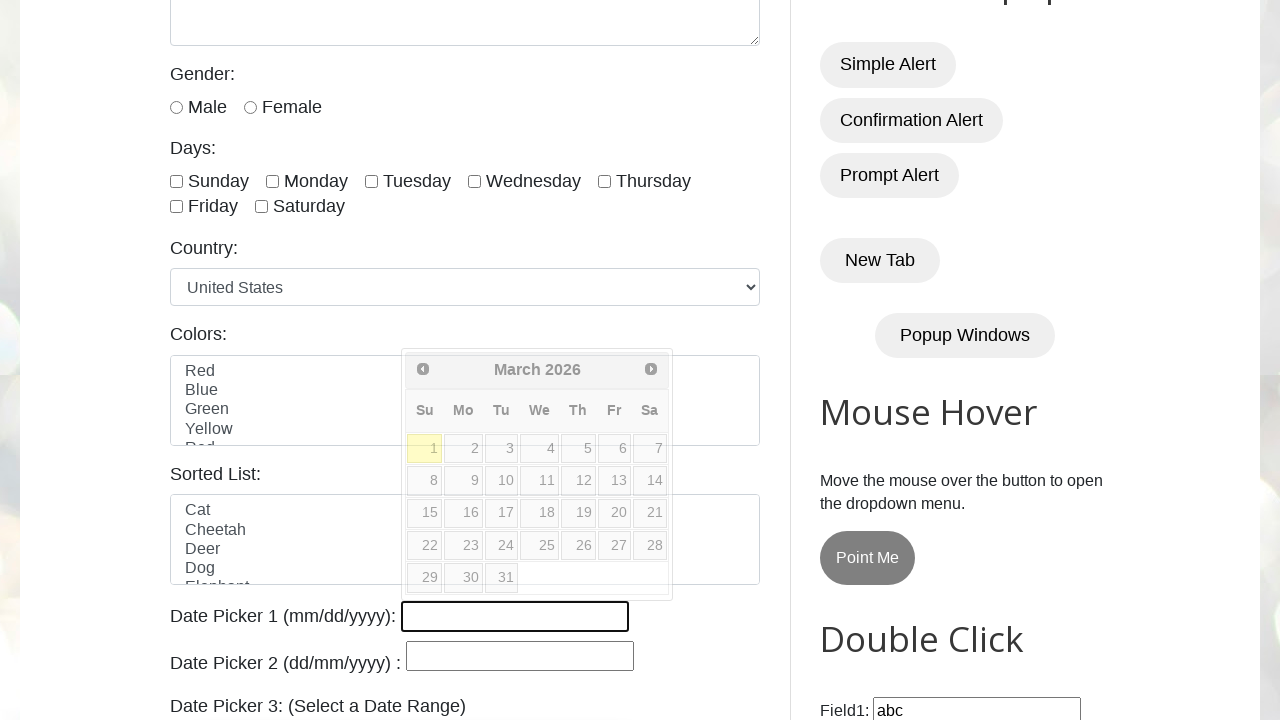

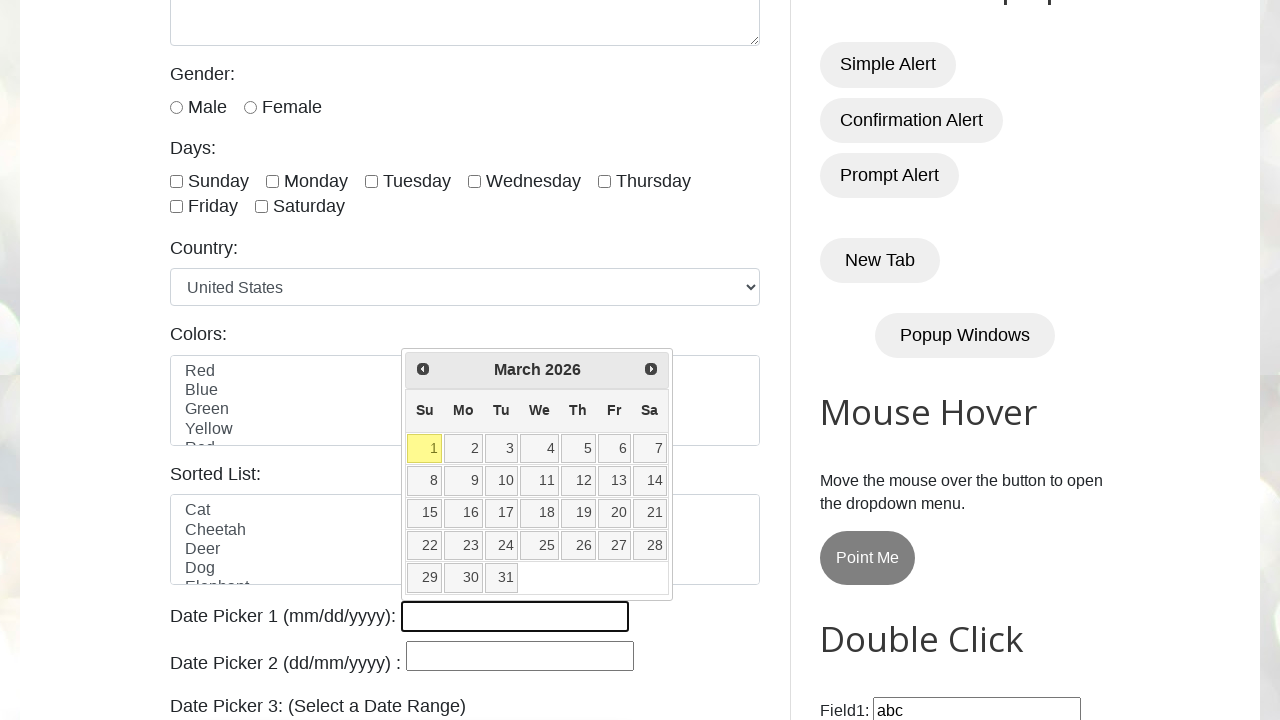